Tests right-click functionality by performing a context click on a button element

Starting URL: https://demoqa.com/buttons

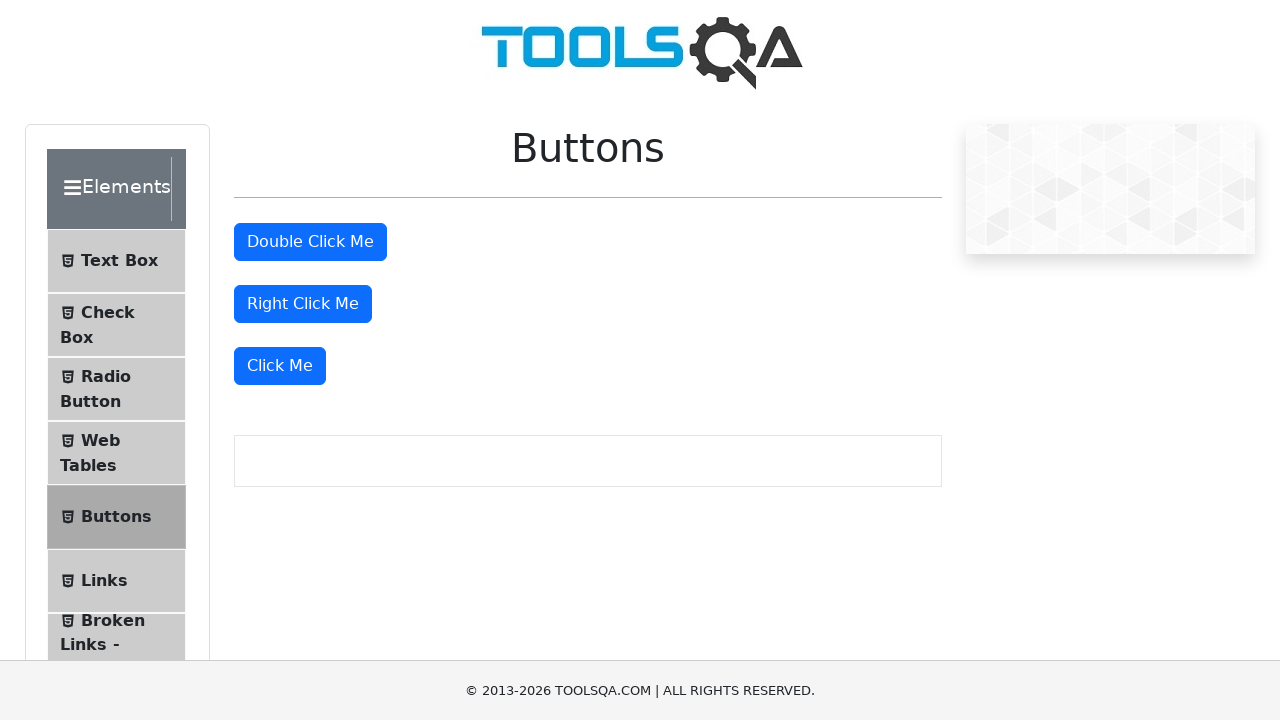

Located right-click button element
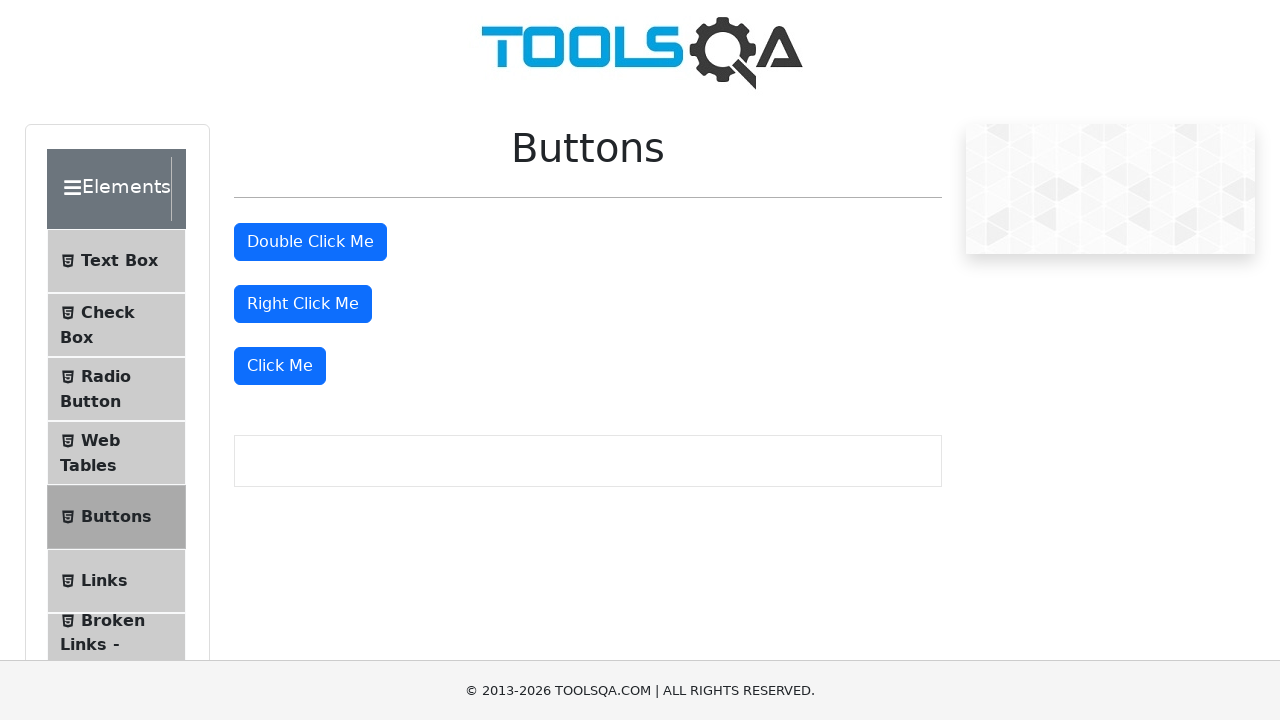

Performed right-click (context click) on button at (303, 304) on xpath=//button[@id='rightClickBtn']
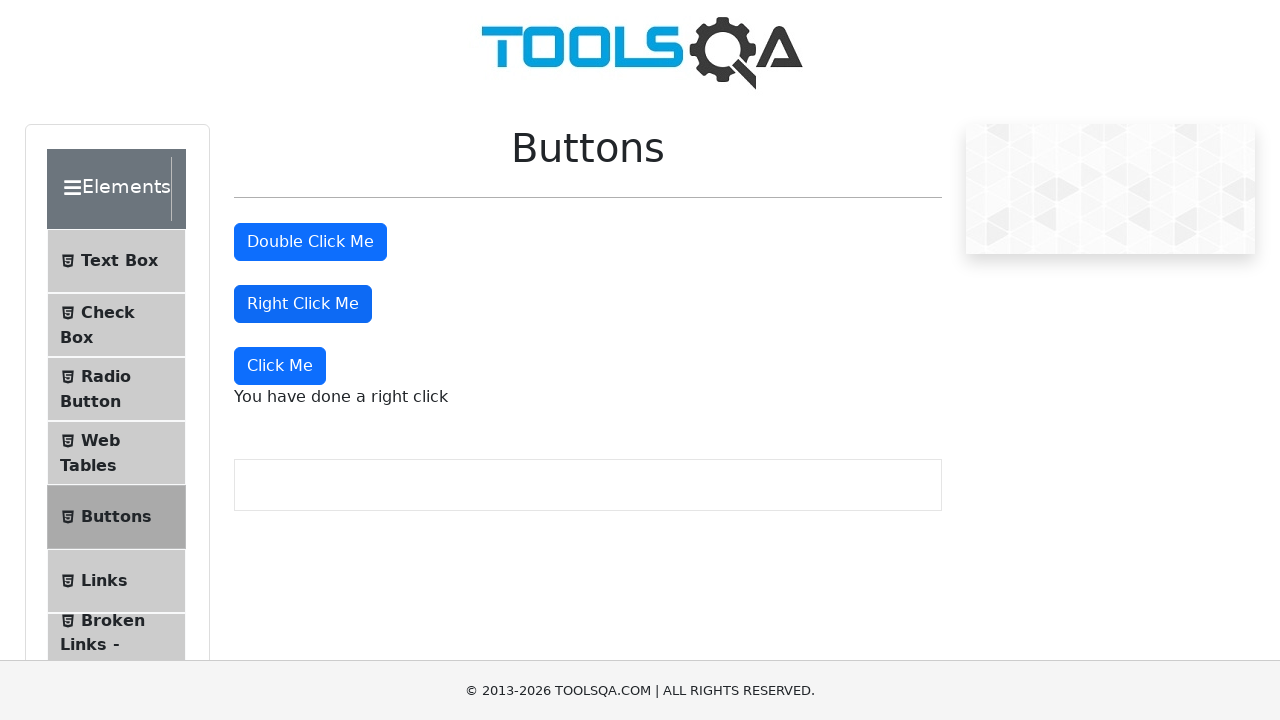

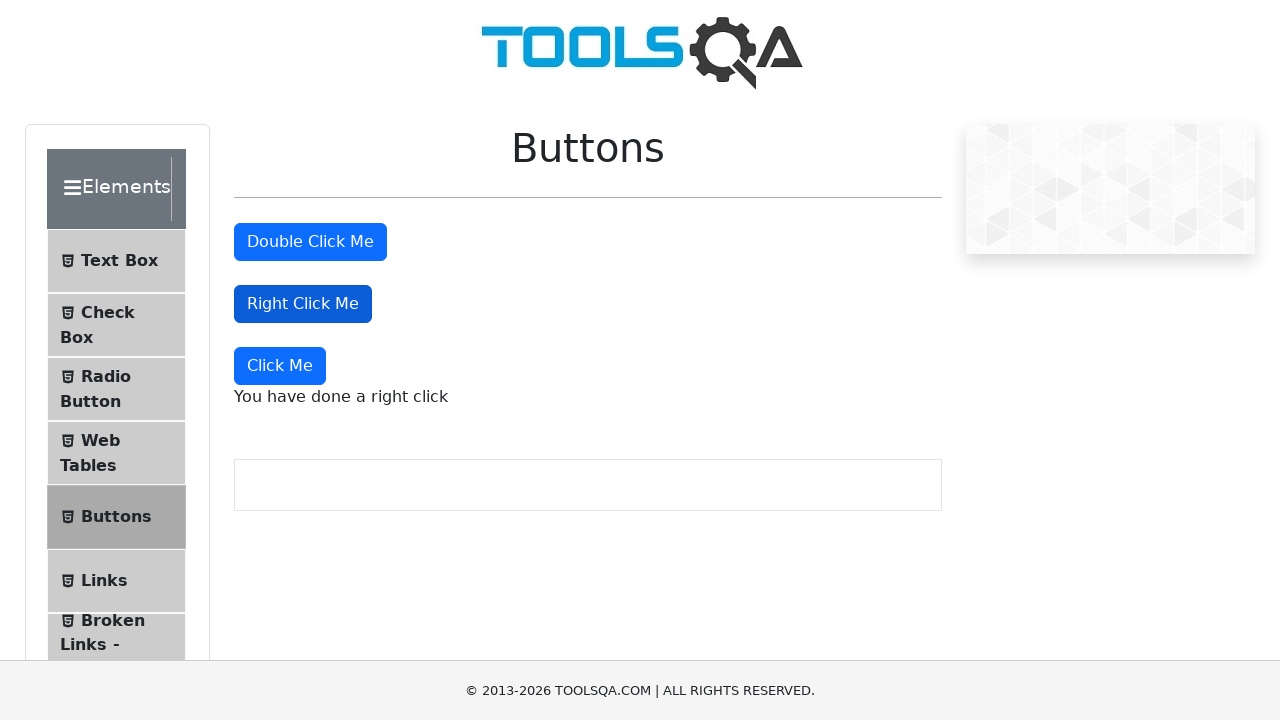